Tests right-click context menu functionality by right-clicking on a button, selecting the Copy option from the context menu, and accepting the resulting alert

Starting URL: https://swisnl.github.io/jQuery-contextMenu/demo.html

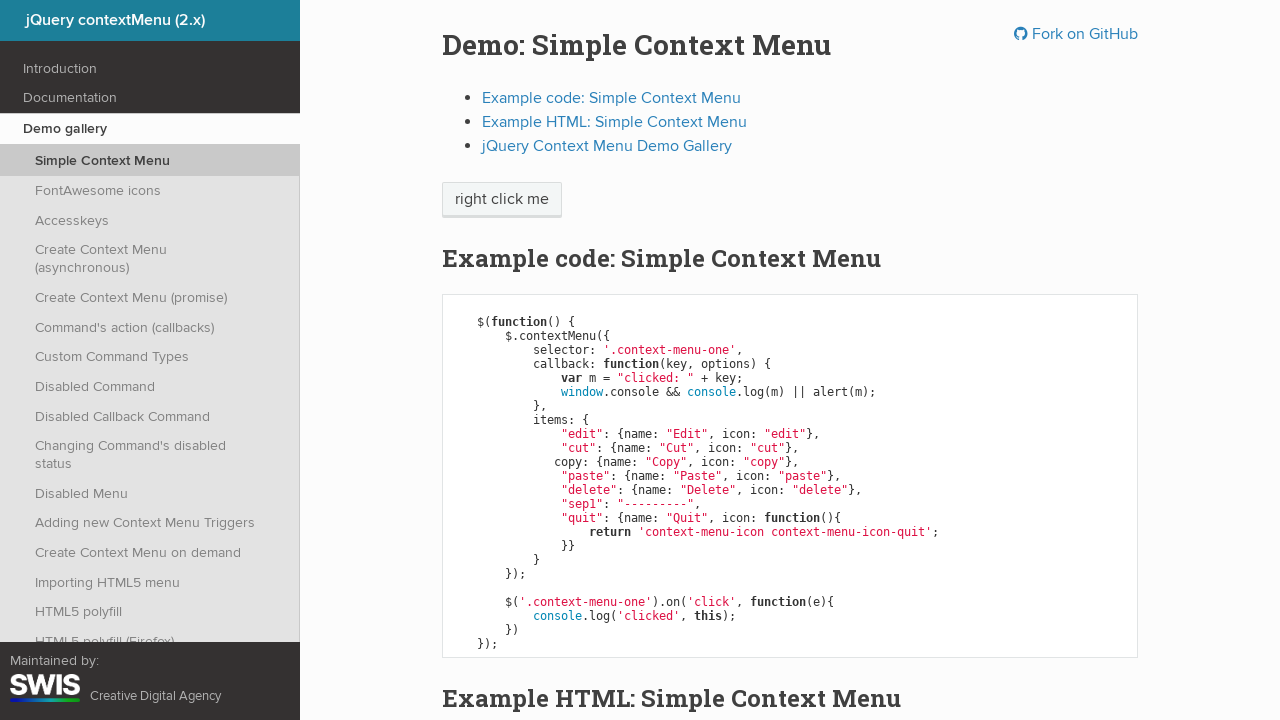

Located the button element to right-click
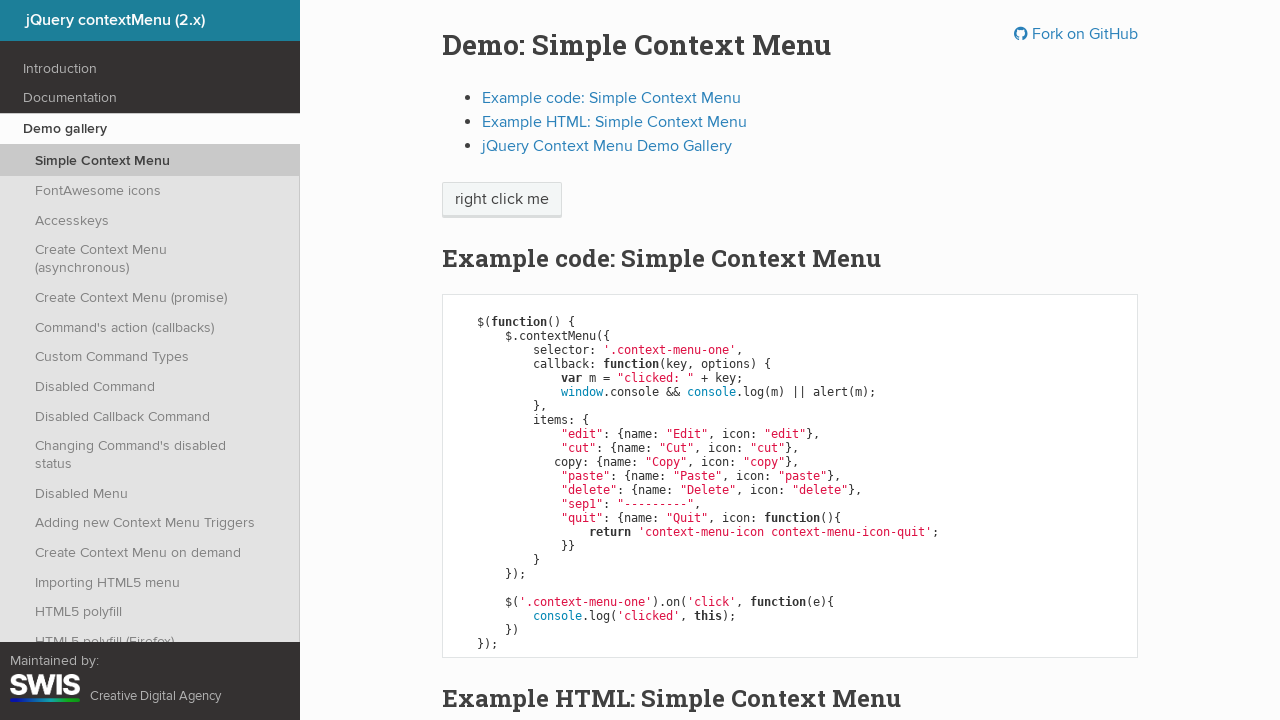

Right-clicked on the button to open context menu at (502, 200) on xpath=/html/body/div/section/div/div/div/p/span
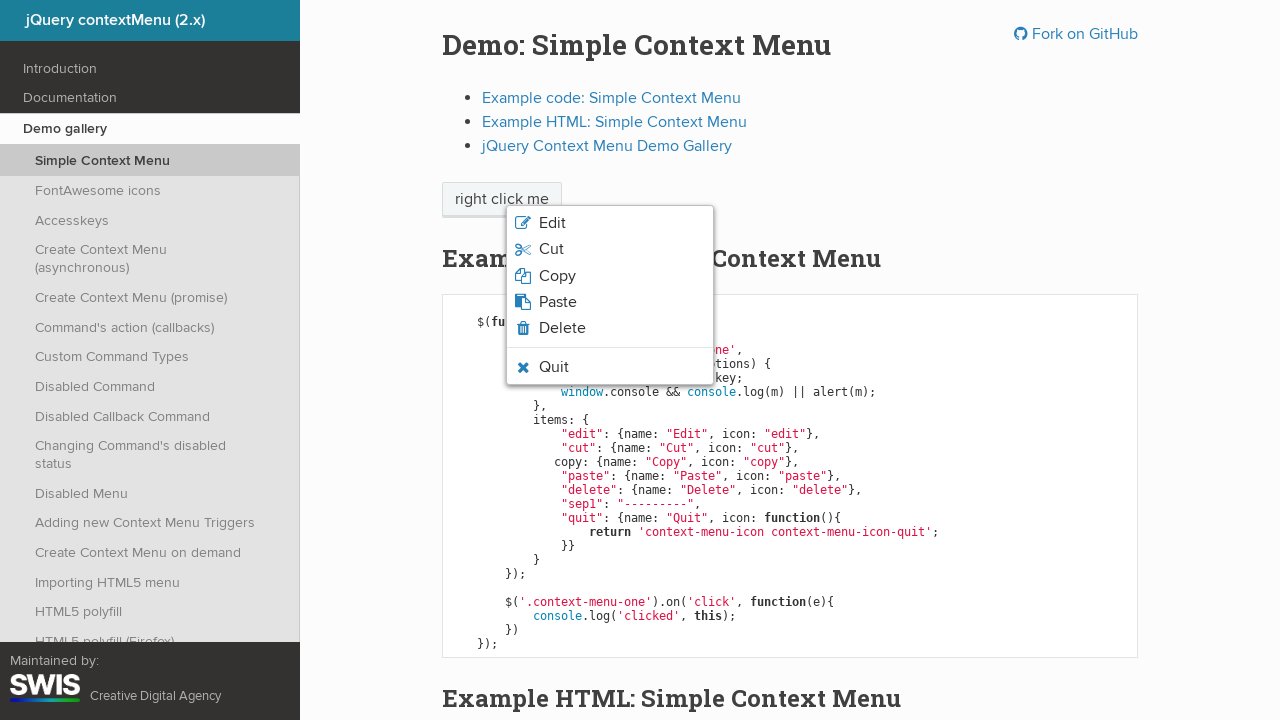

Clicked the Copy option from the context menu at (610, 276) on xpath=/html/body/ul/li[3]
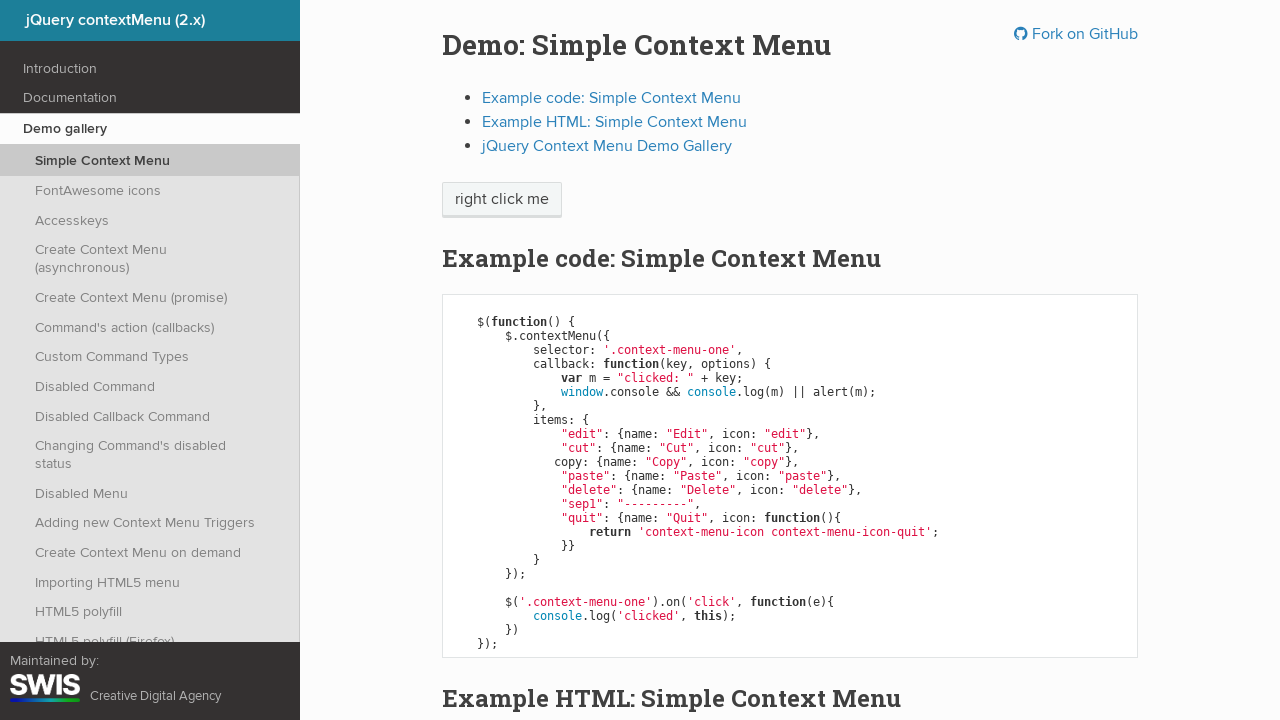

Set up dialog handler to accept the alert
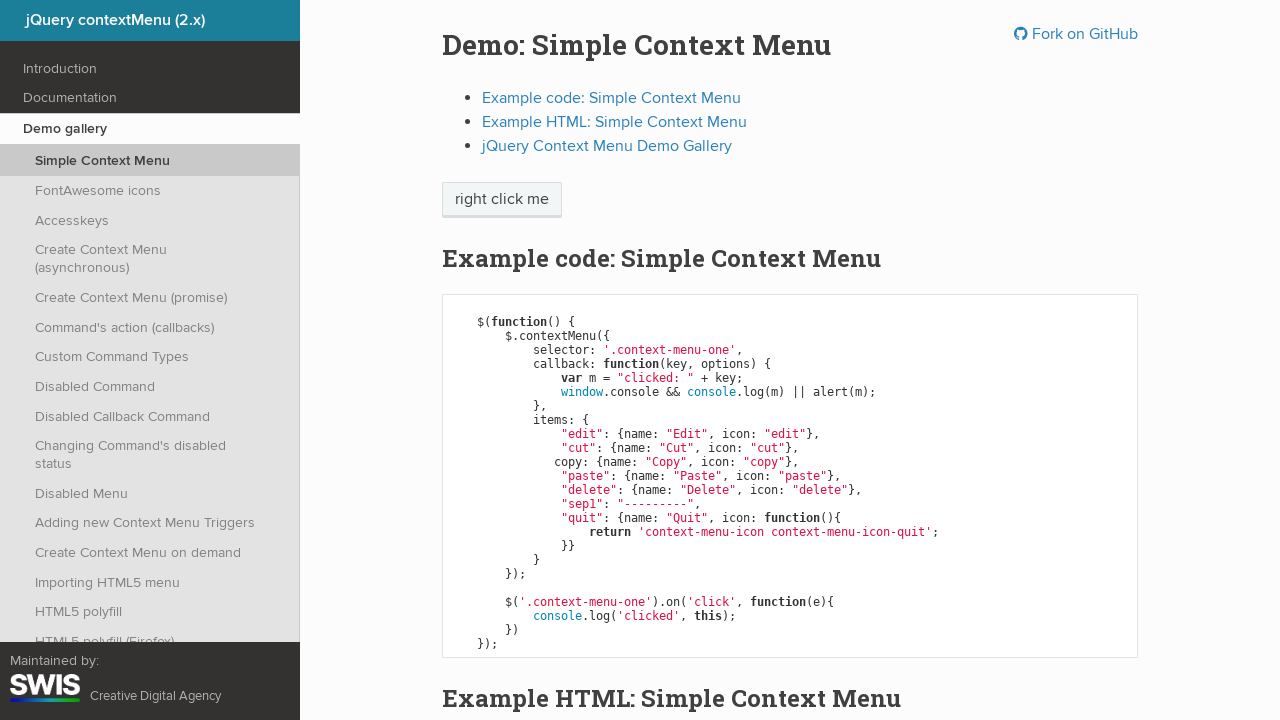

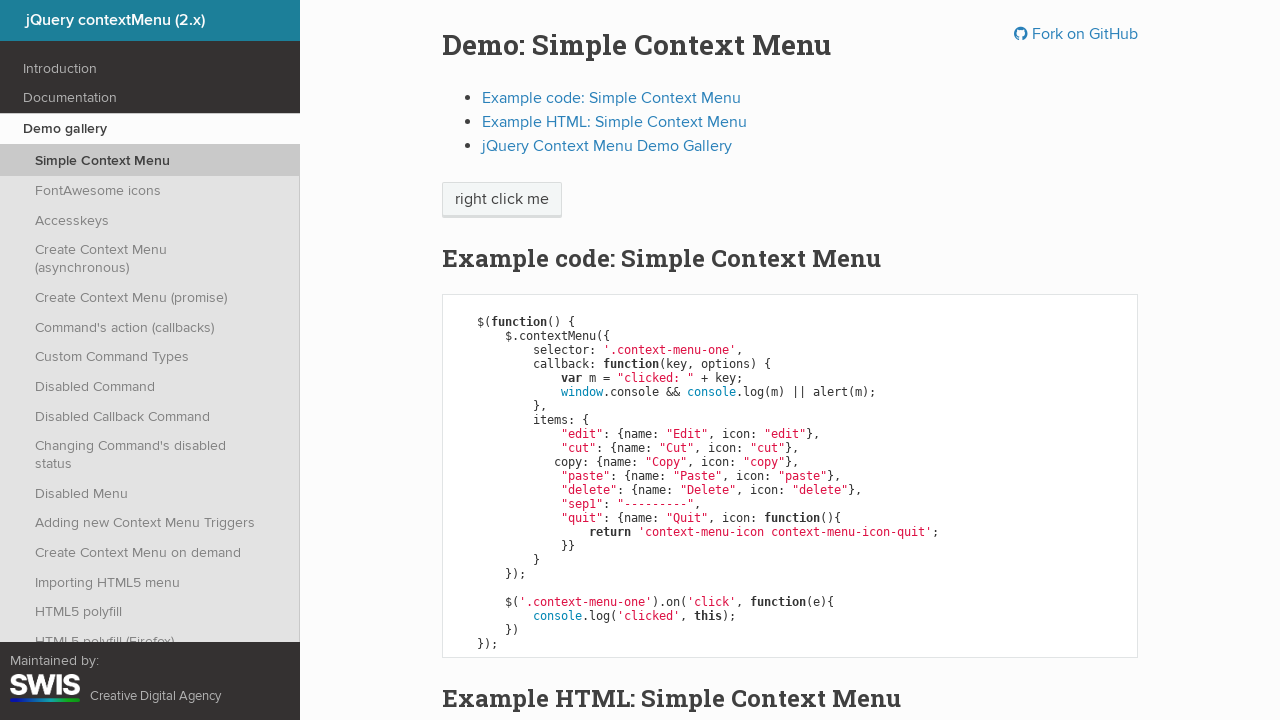